Navigates to Flipkart homepage and measures page load performance timing metrics using JavaScript execution.

Starting URL: https://www.flipkart.com/

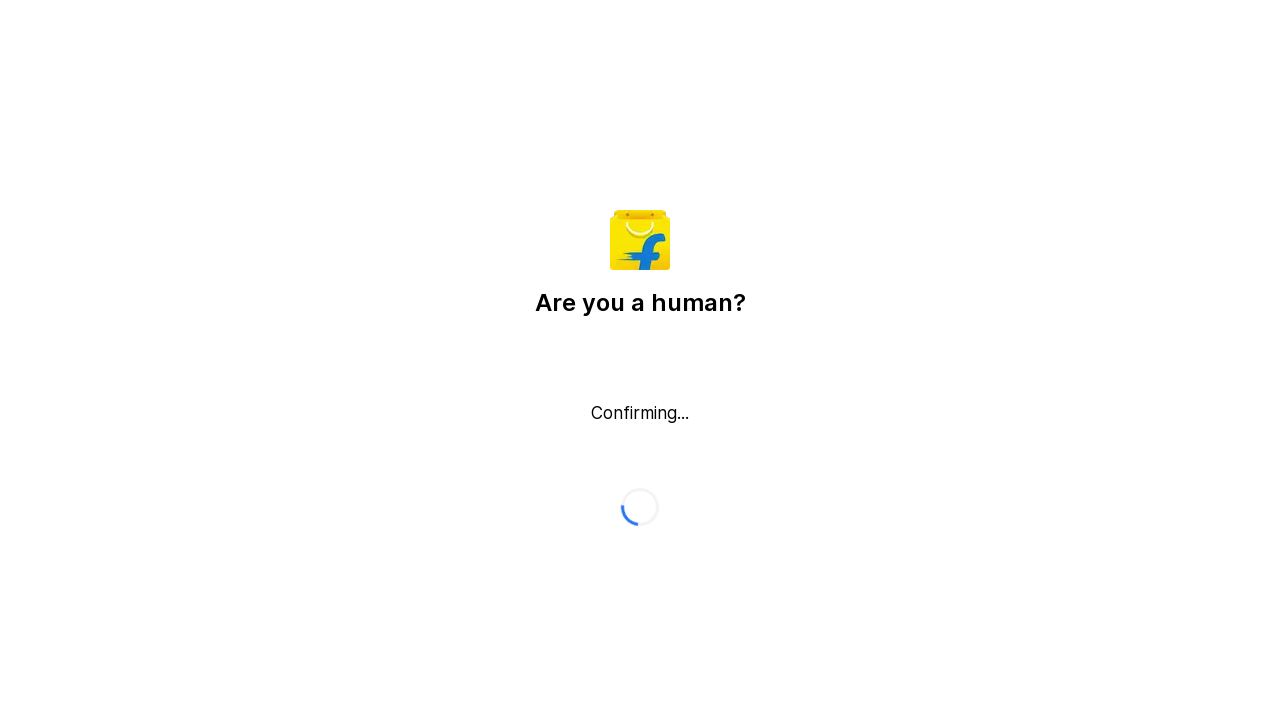

Navigated to Flipkart homepage
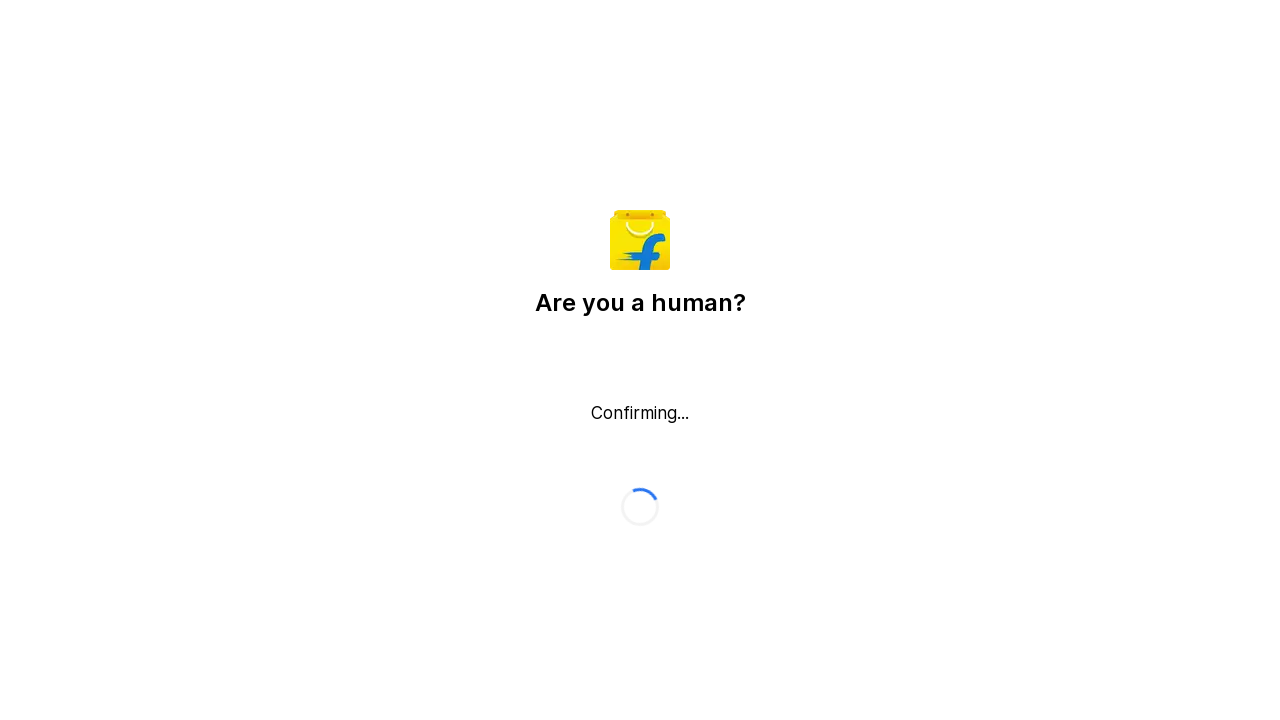

Page reached domcontentloaded state
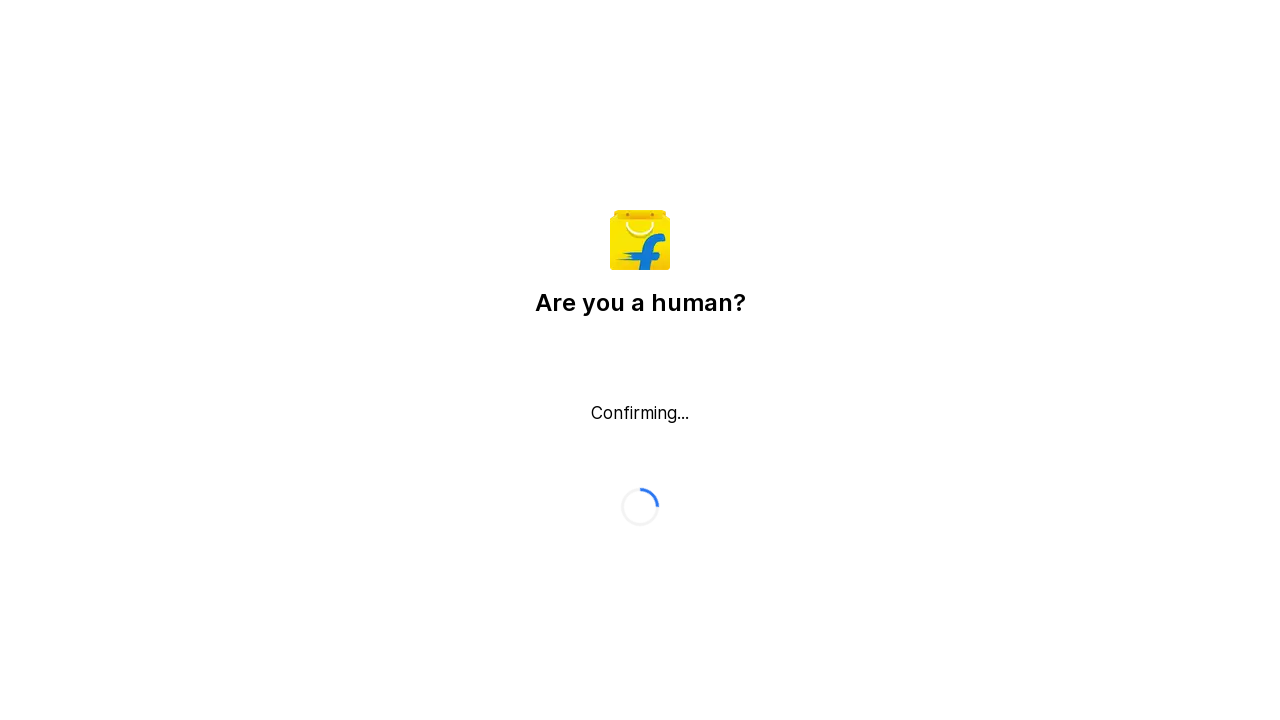

Retrieved navigationStart timing metric
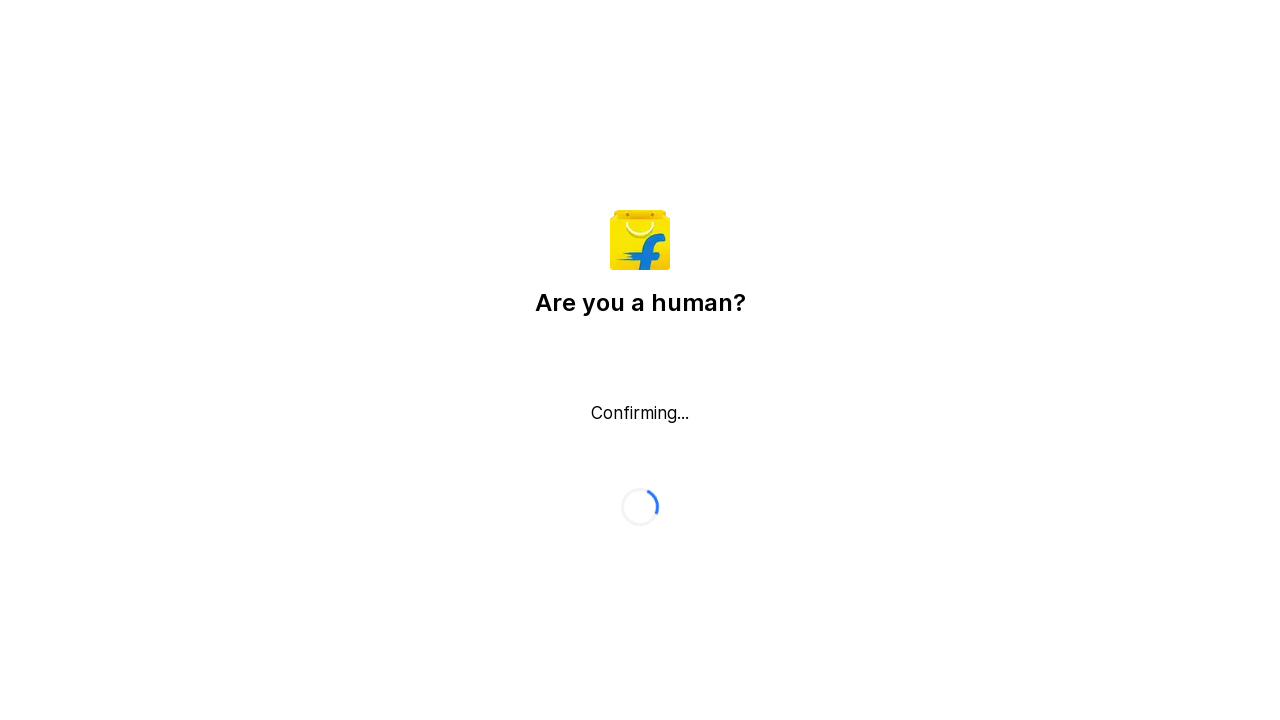

Retrieved responseStart timing metric
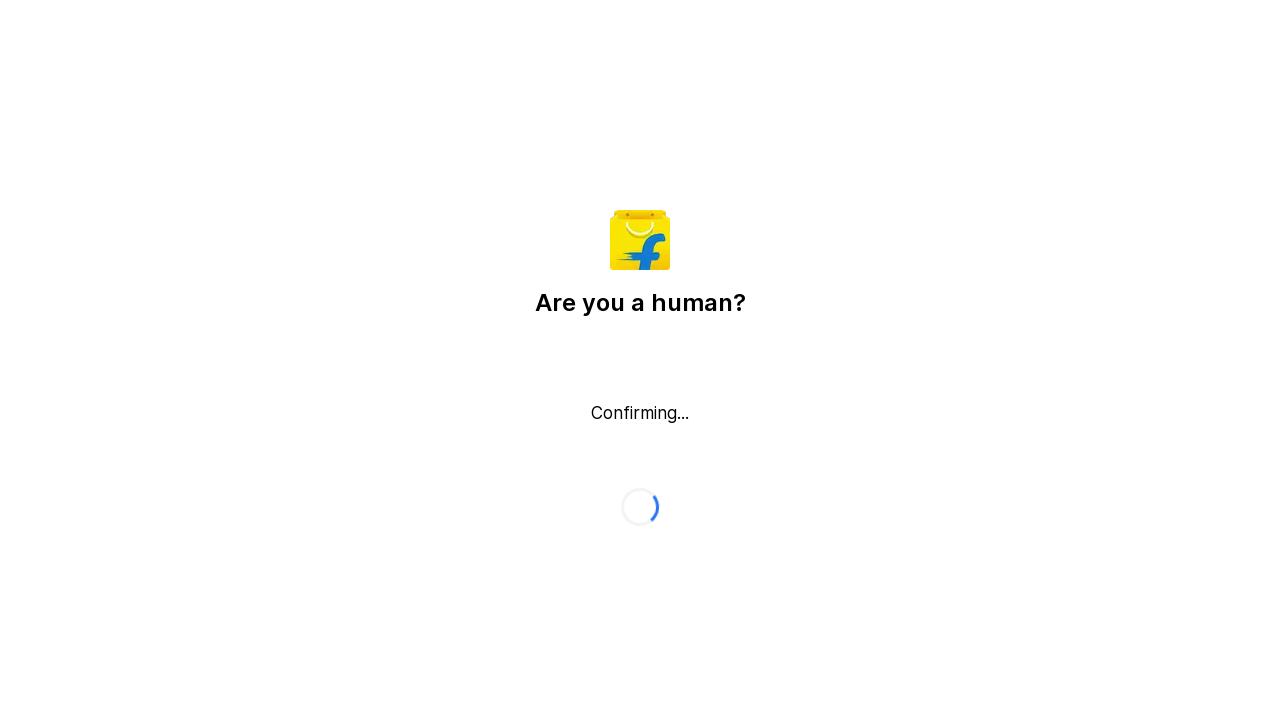

Retrieved domComplete timing metric
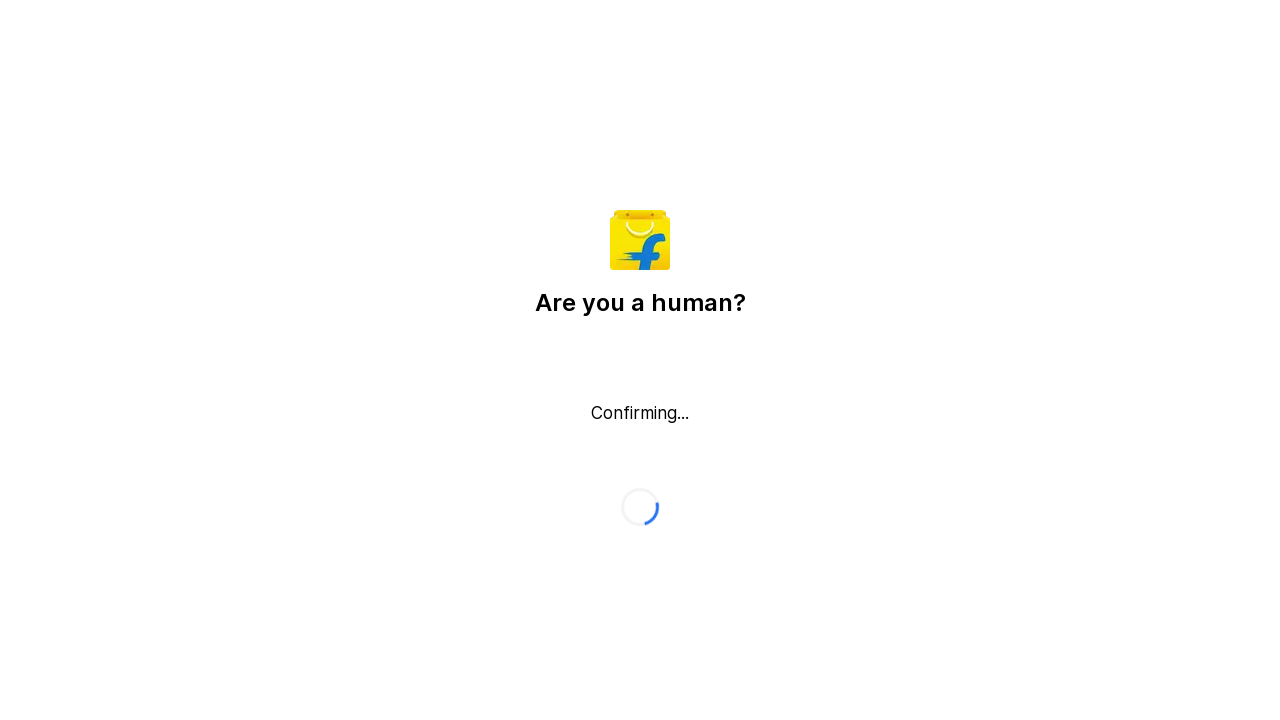

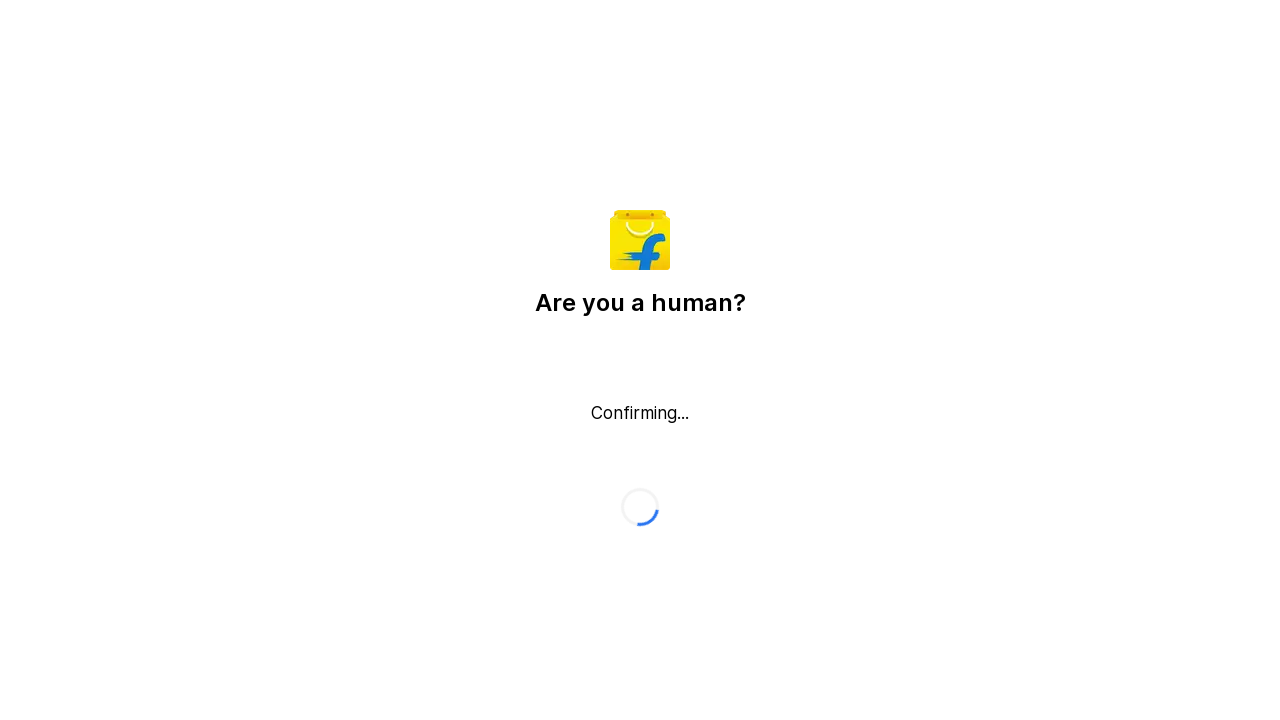